Tests nested iframe handling by navigating to the iframe demo page, switching between frames to read default values, then filling and submitting a form within a nested iframe.

Starting URL: https://demoapps.qspiders.com/

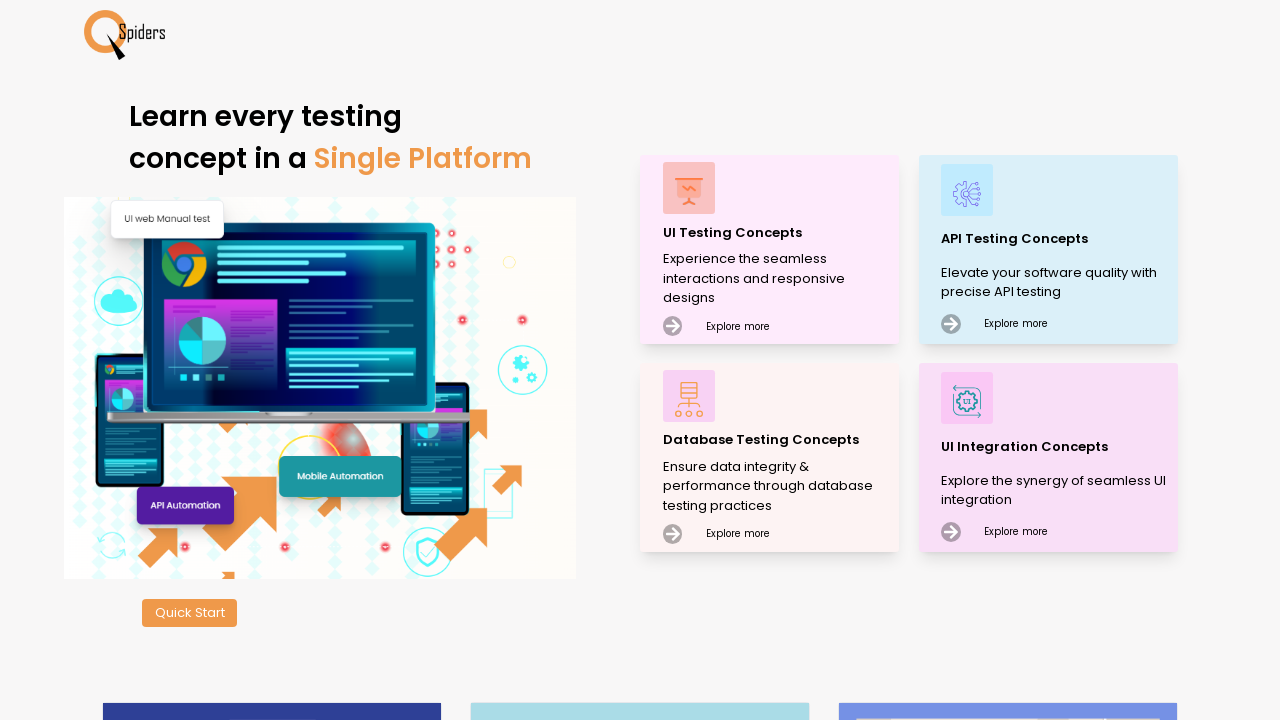

Clicked on 'UI Testing Concepts' section at (778, 232) on xpath=//p[text()='UI Testing Concepts']
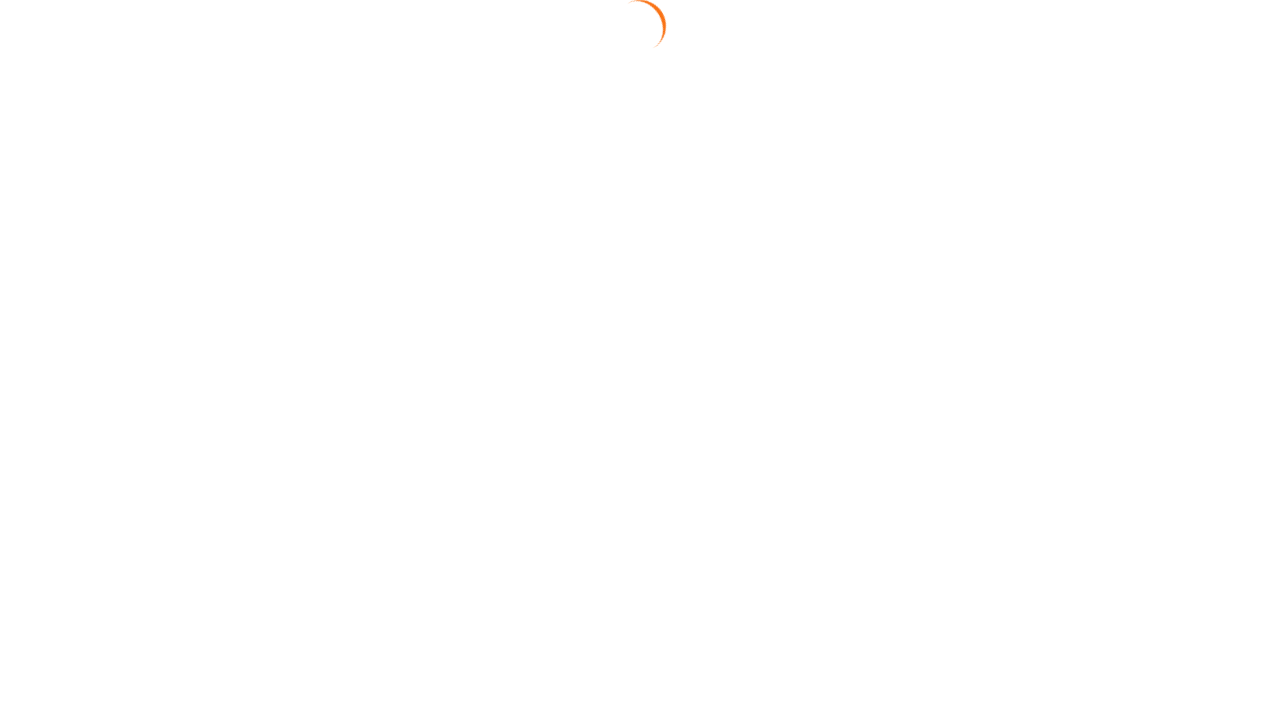

Clicked on 'Frames' section at (42, 637) on xpath=//section[text()='Frames']
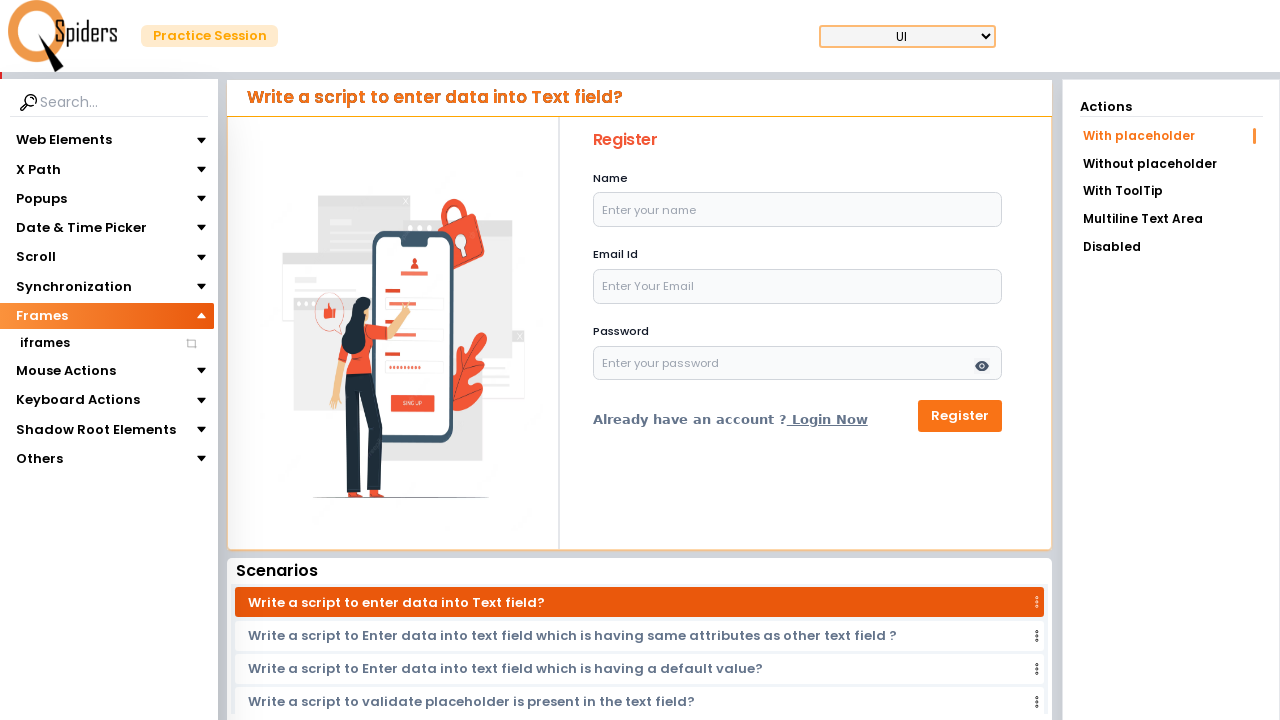

Clicked on 'iframes' option at (44, 343) on xpath=//section[text()='iframes']
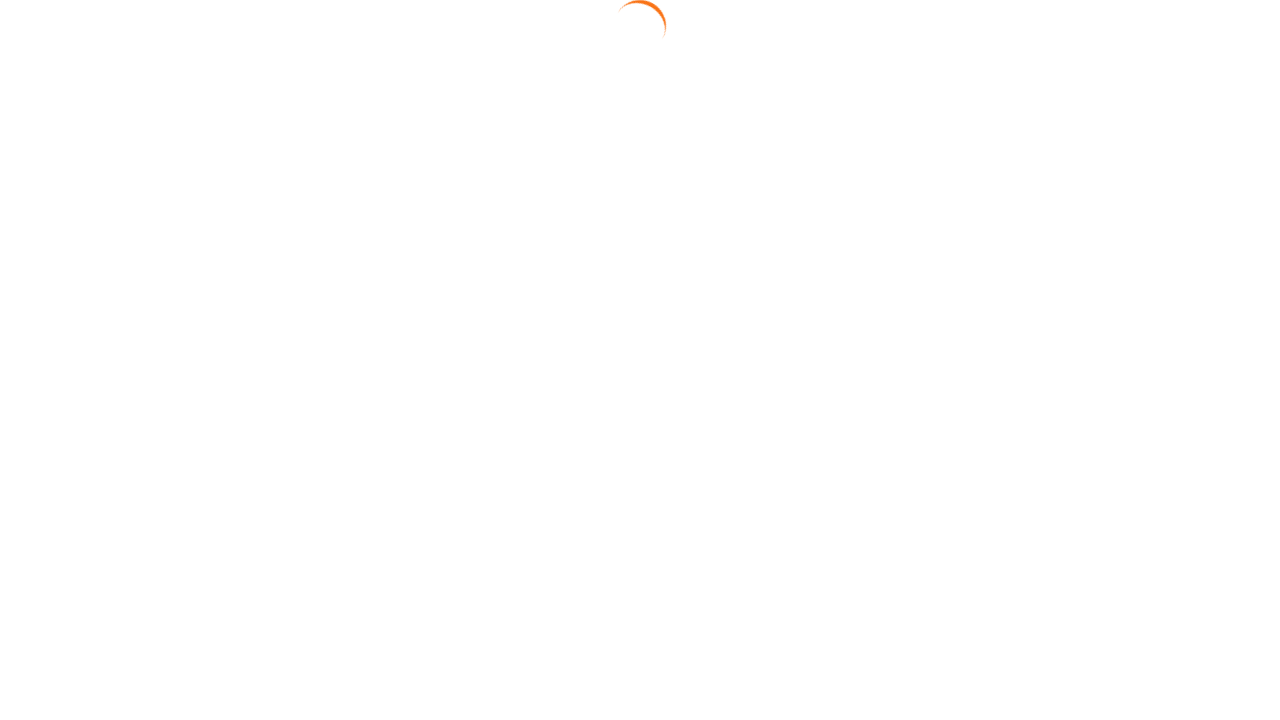

Clicked on 'Nested iframe' link at (1171, 162) on xpath=//a[text()='Nested iframe']
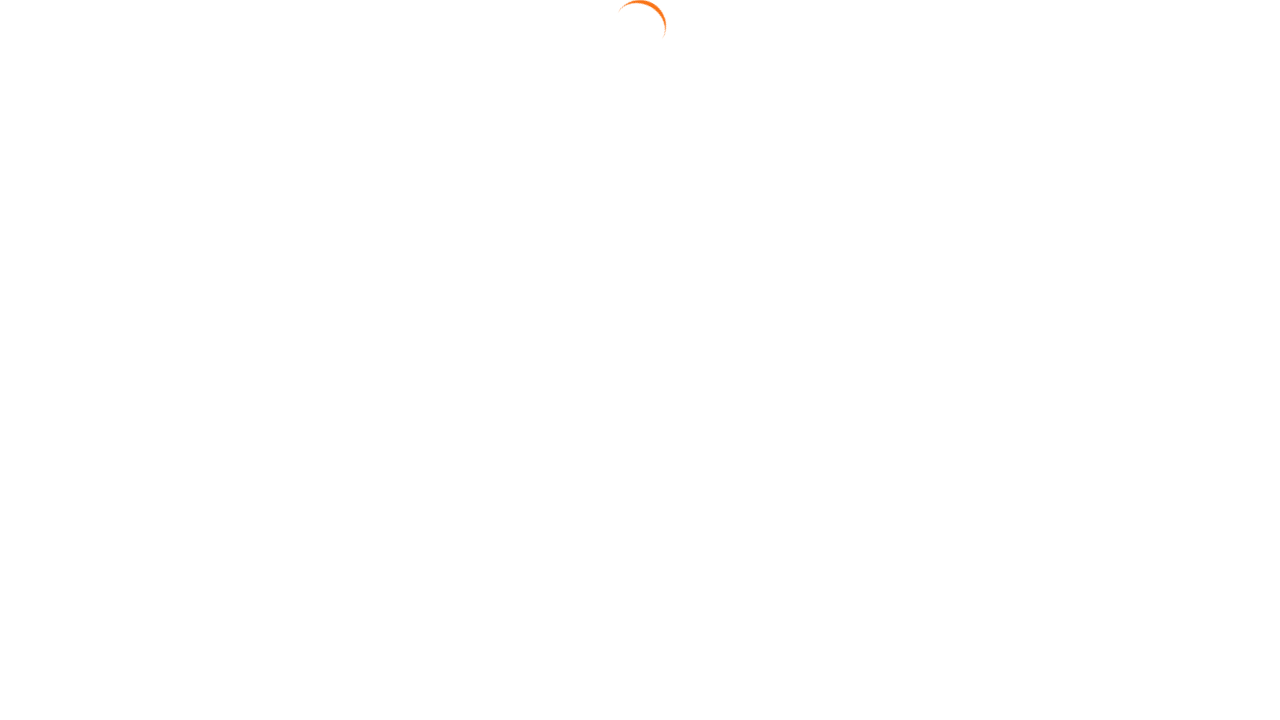

Waited for nested iframe content to load
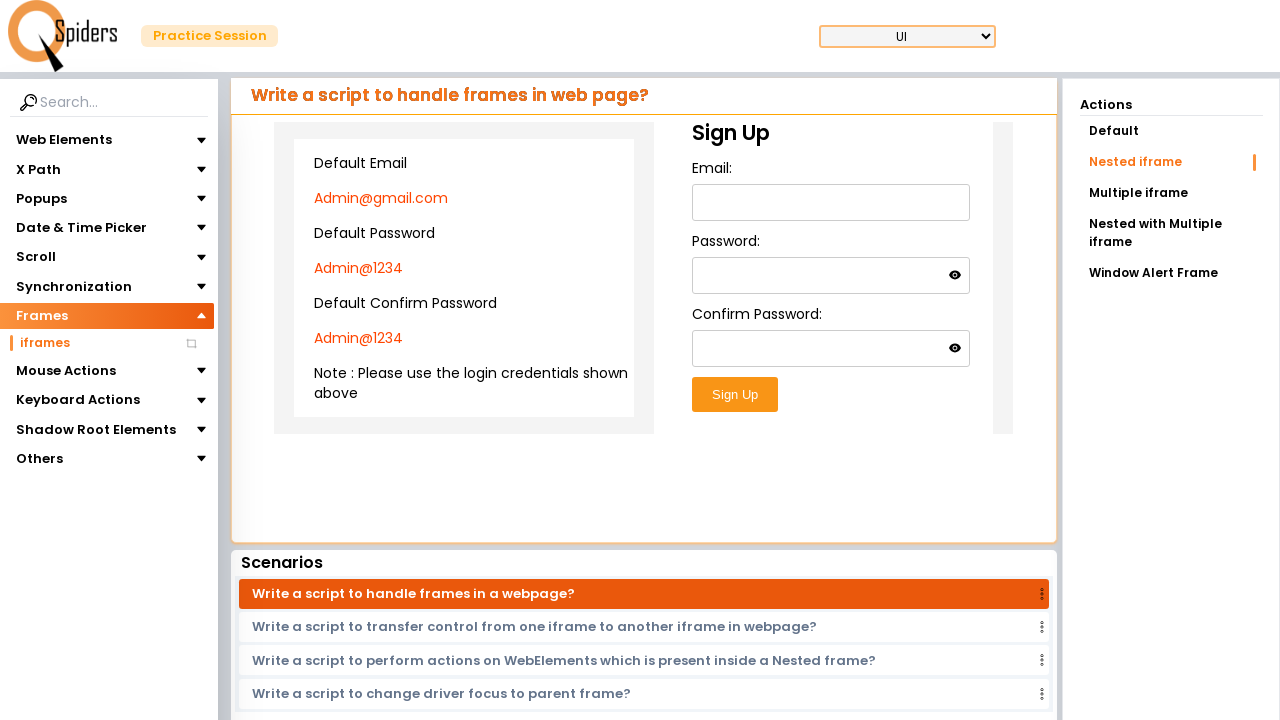

Located outer iframe
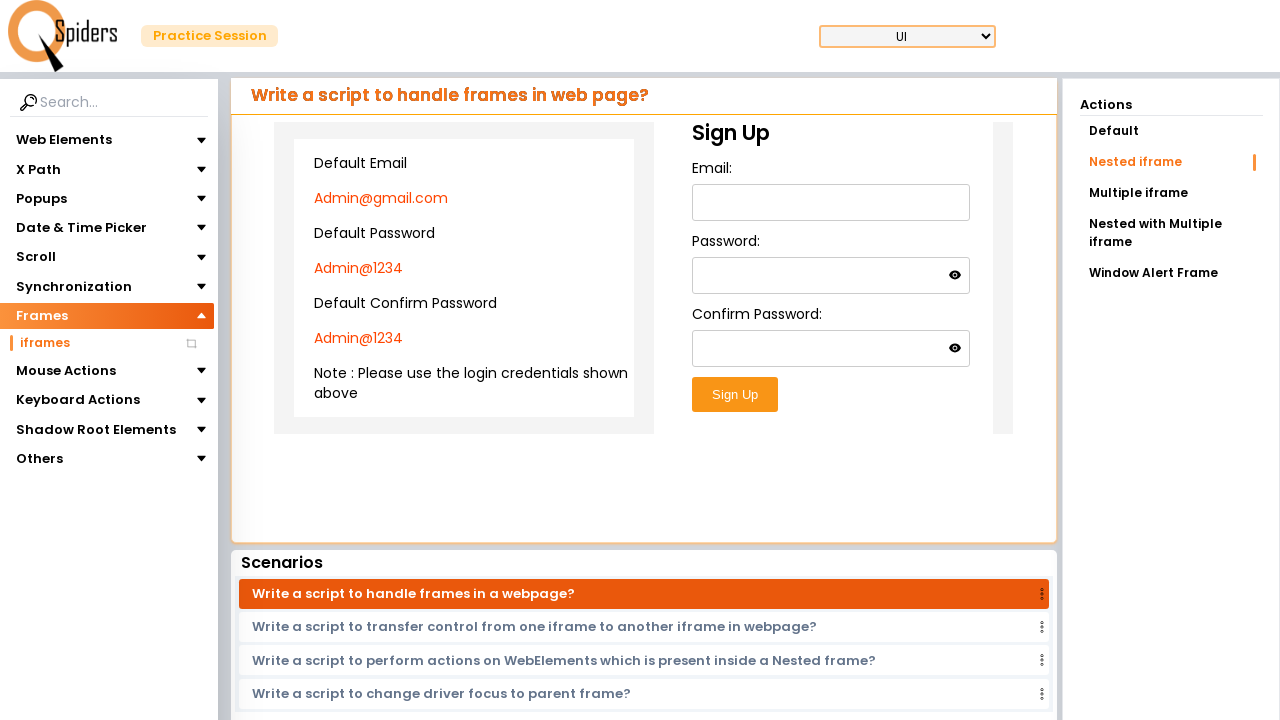

Retrieved default email value from outer frame
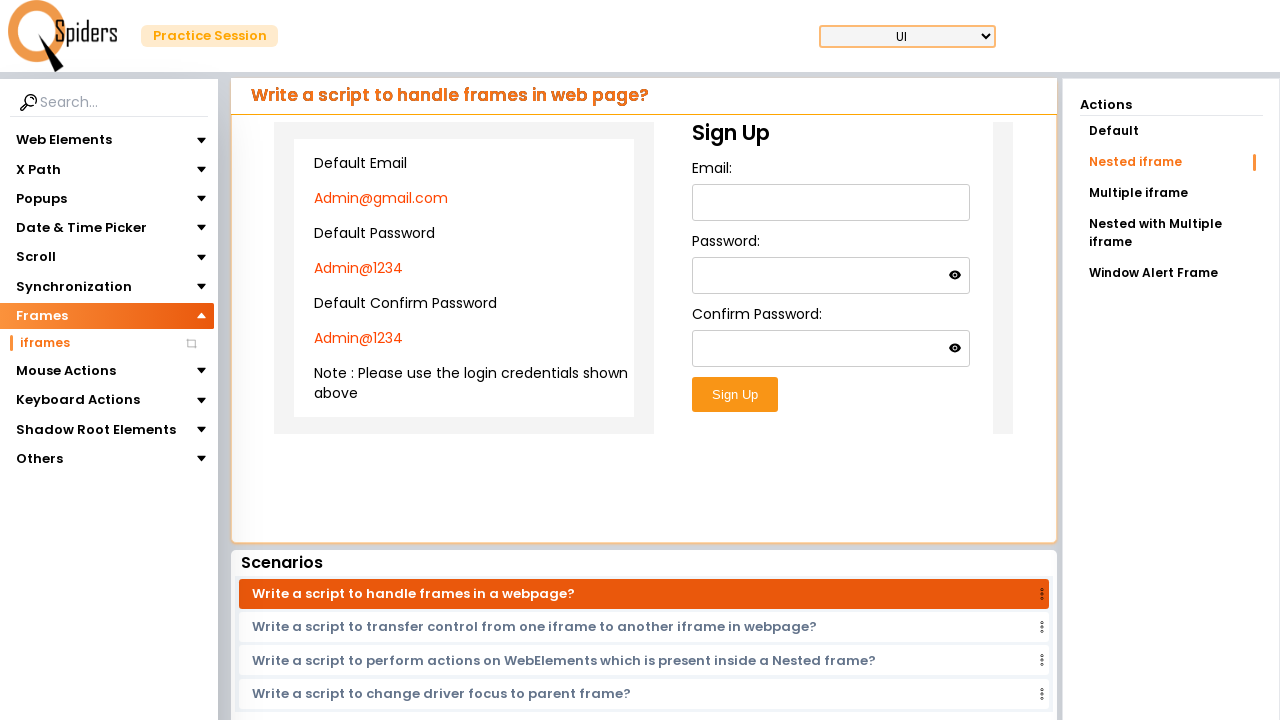

Retrieved default password value from outer frame
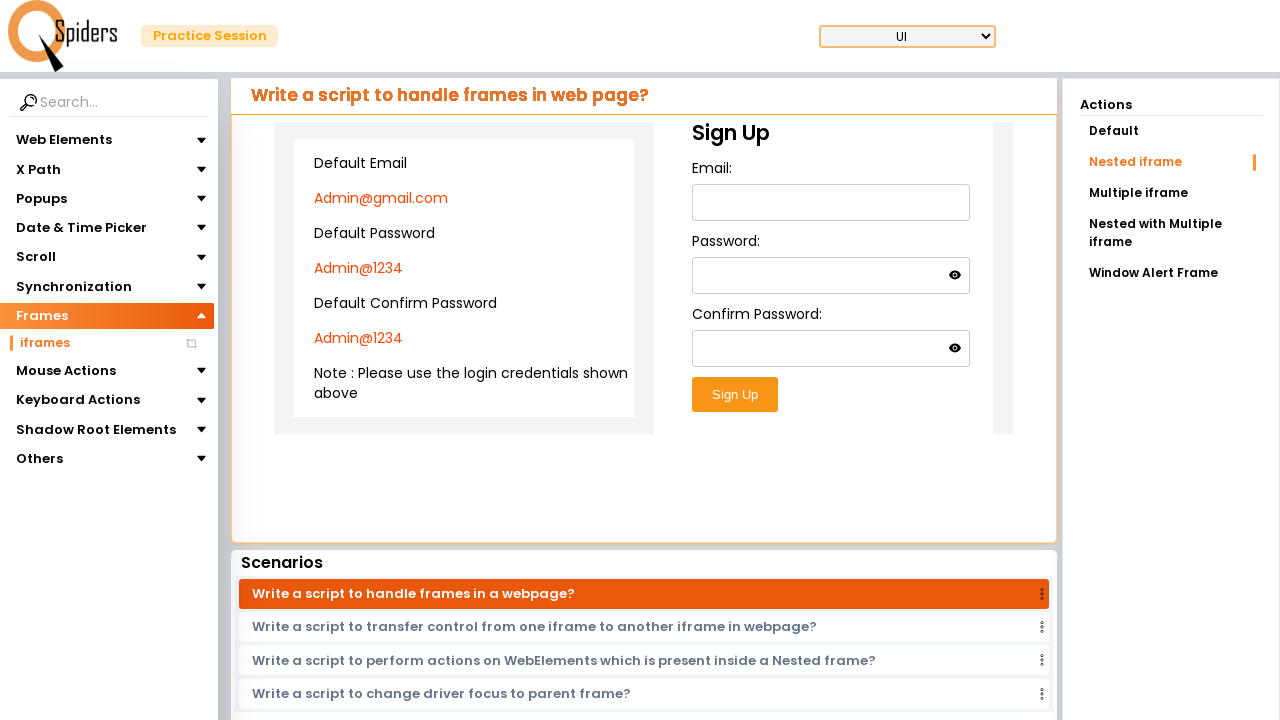

Retrieved default confirm password value from outer frame
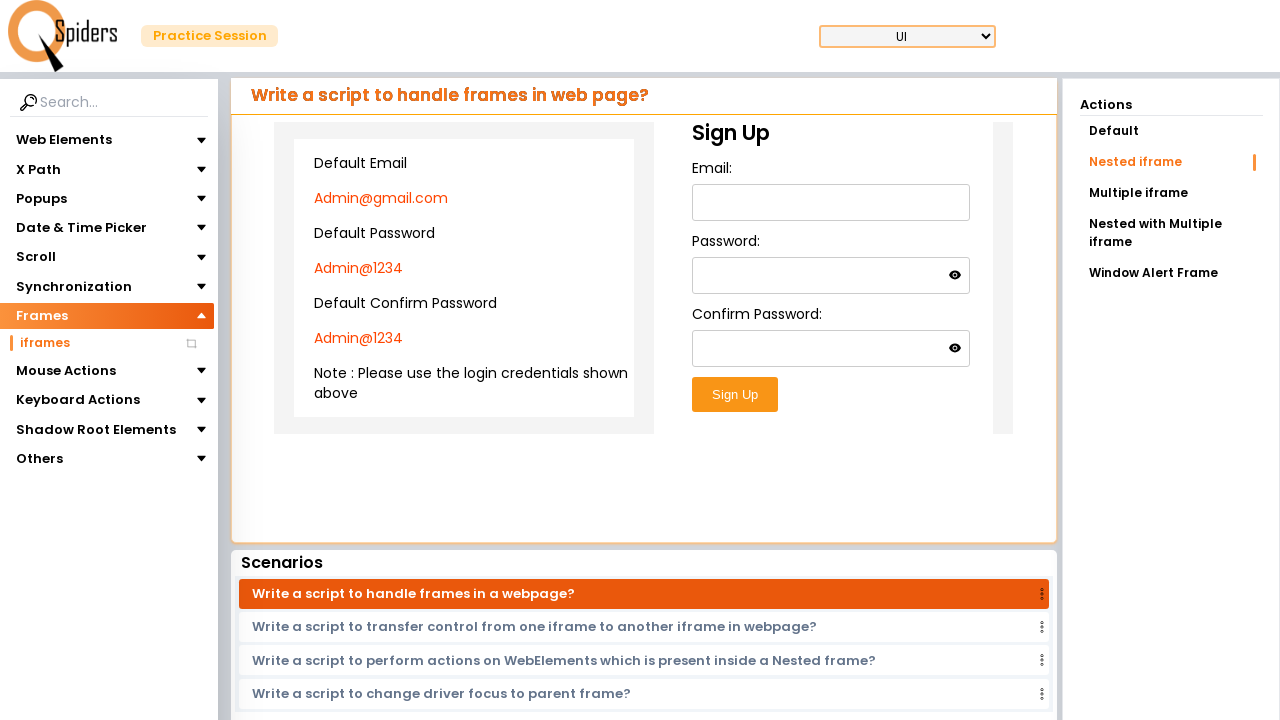

Located inner nested iframe within outer frame
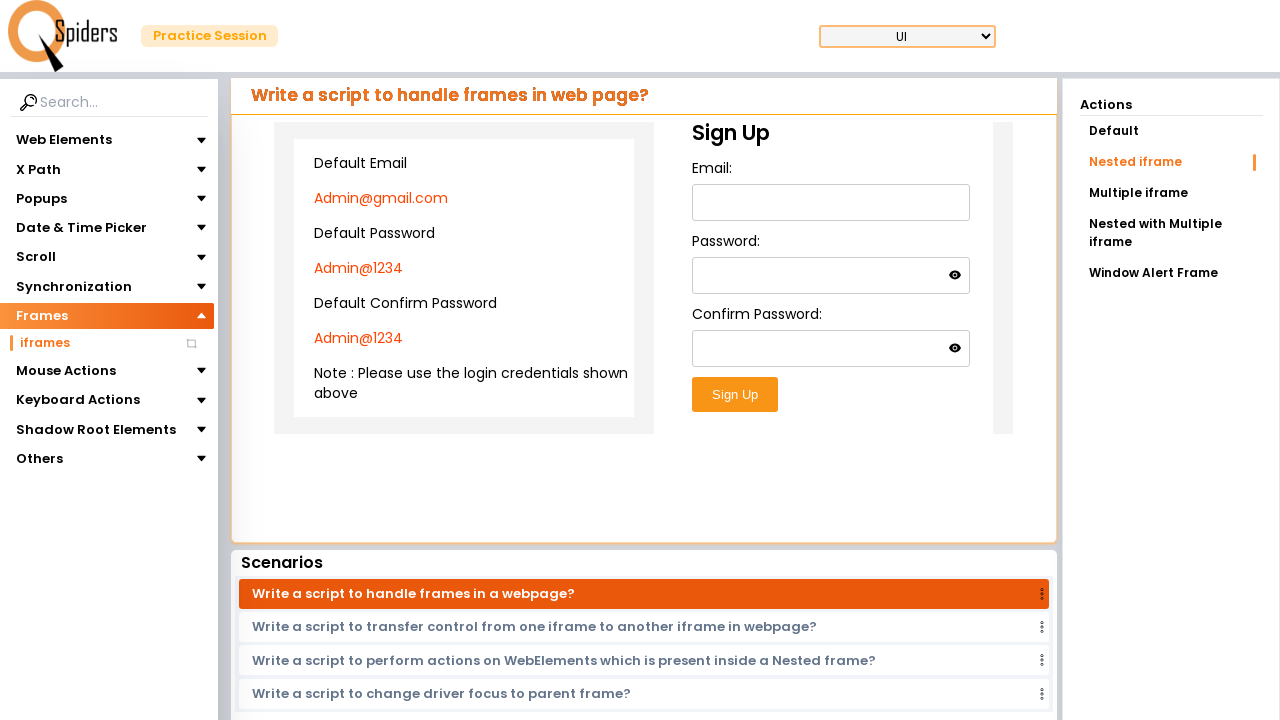

Filled email field with default value: Admin@gmail.com on iframe >> nth=0 >> internal:control=enter-frame >> iframe >> nth=0 >> internal:c
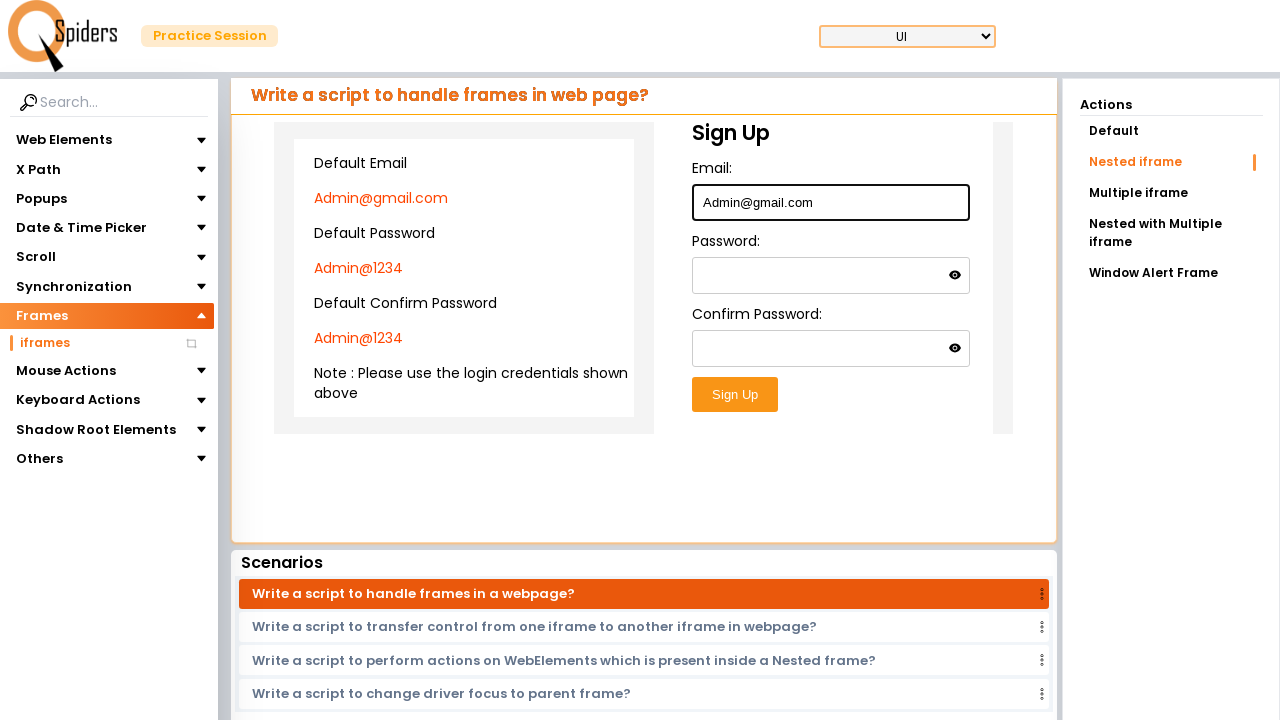

Filled password field with default value: Admin@1234 on iframe >> nth=0 >> internal:control=enter-frame >> iframe >> nth=0 >> internal:c
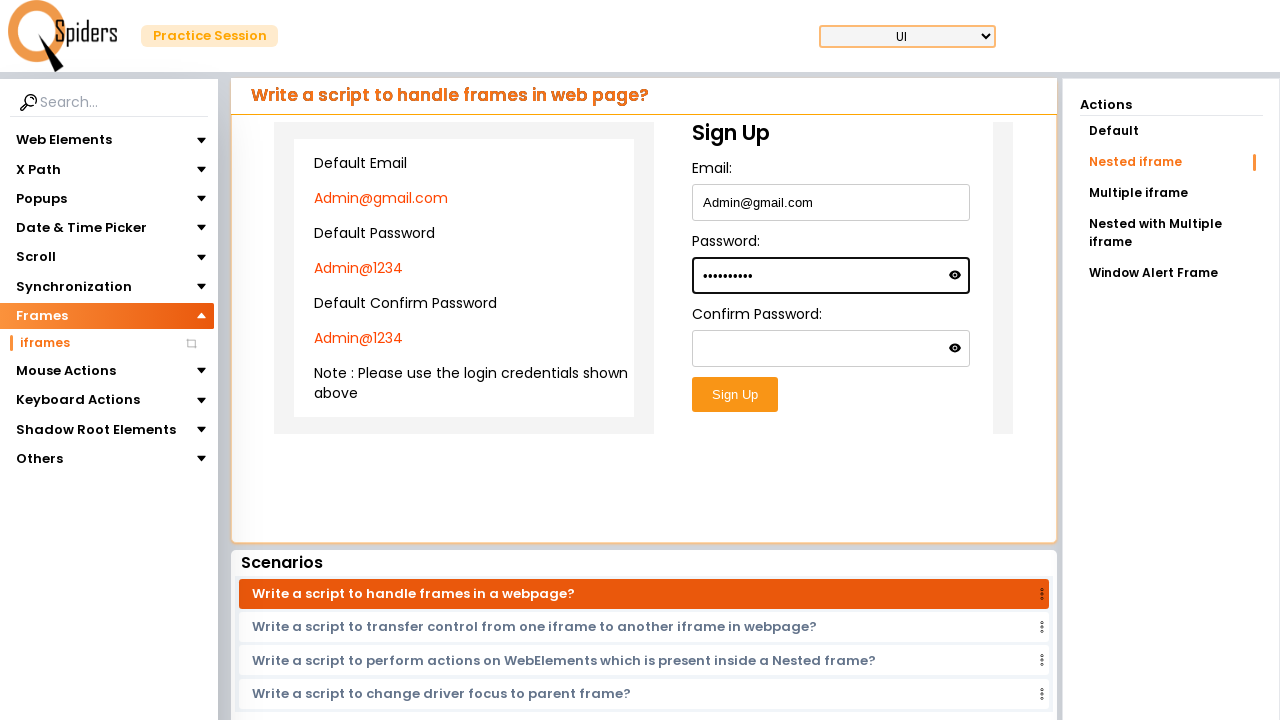

Filled confirm password field with default value: Admin@1234 on iframe >> nth=0 >> internal:control=enter-frame >> iframe >> nth=0 >> internal:c
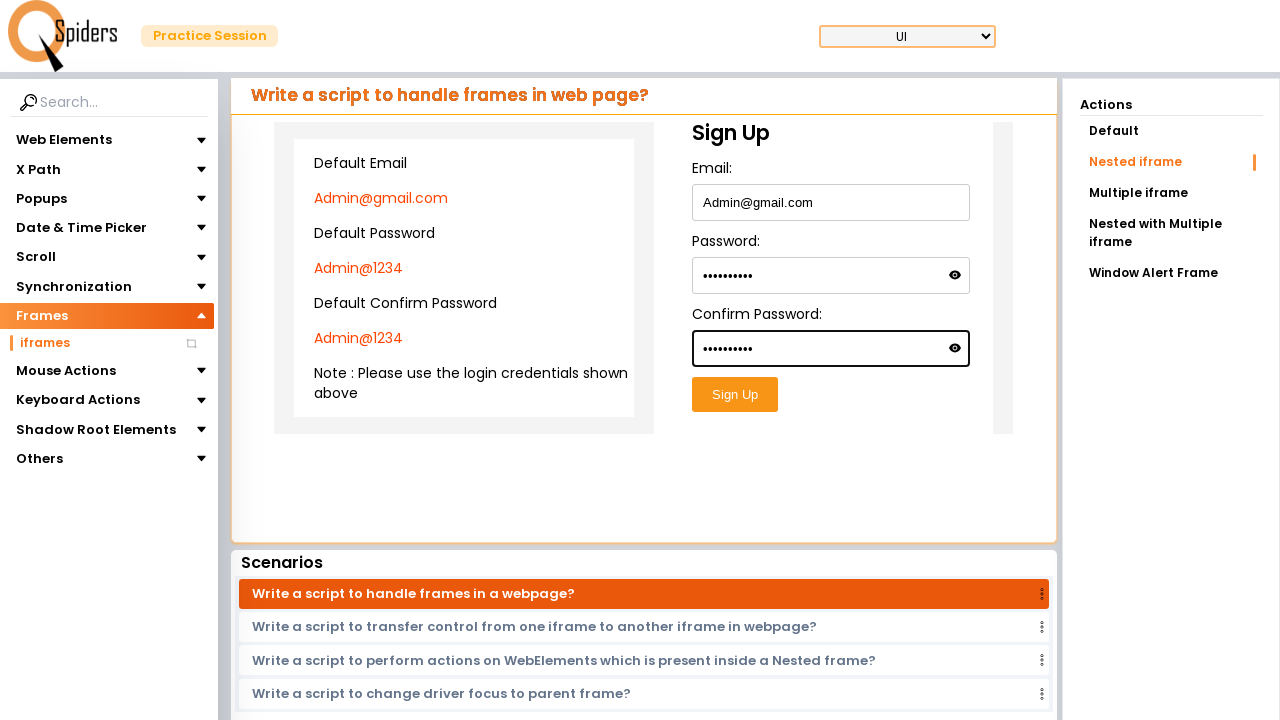

Clicked submit button in nested iframe form at (735, 395) on iframe >> nth=0 >> internal:control=enter-frame >> iframe >> nth=0 >> internal:c
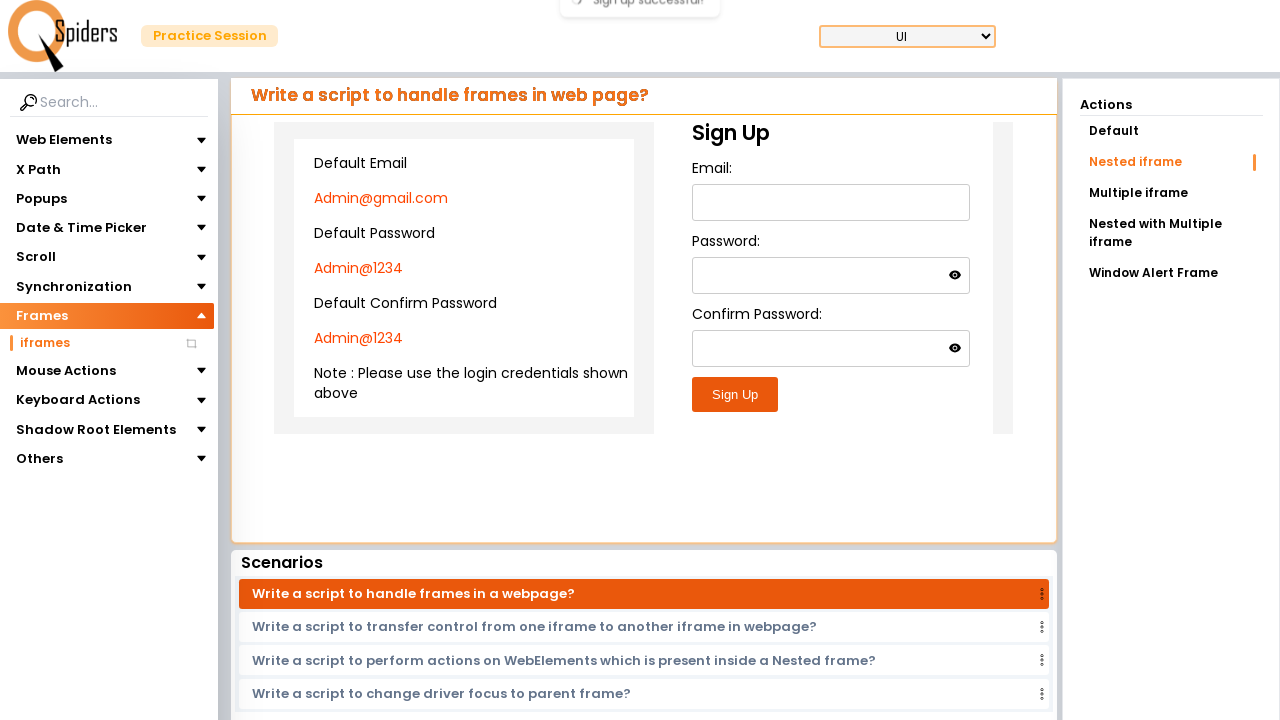

Waited for form submission to complete
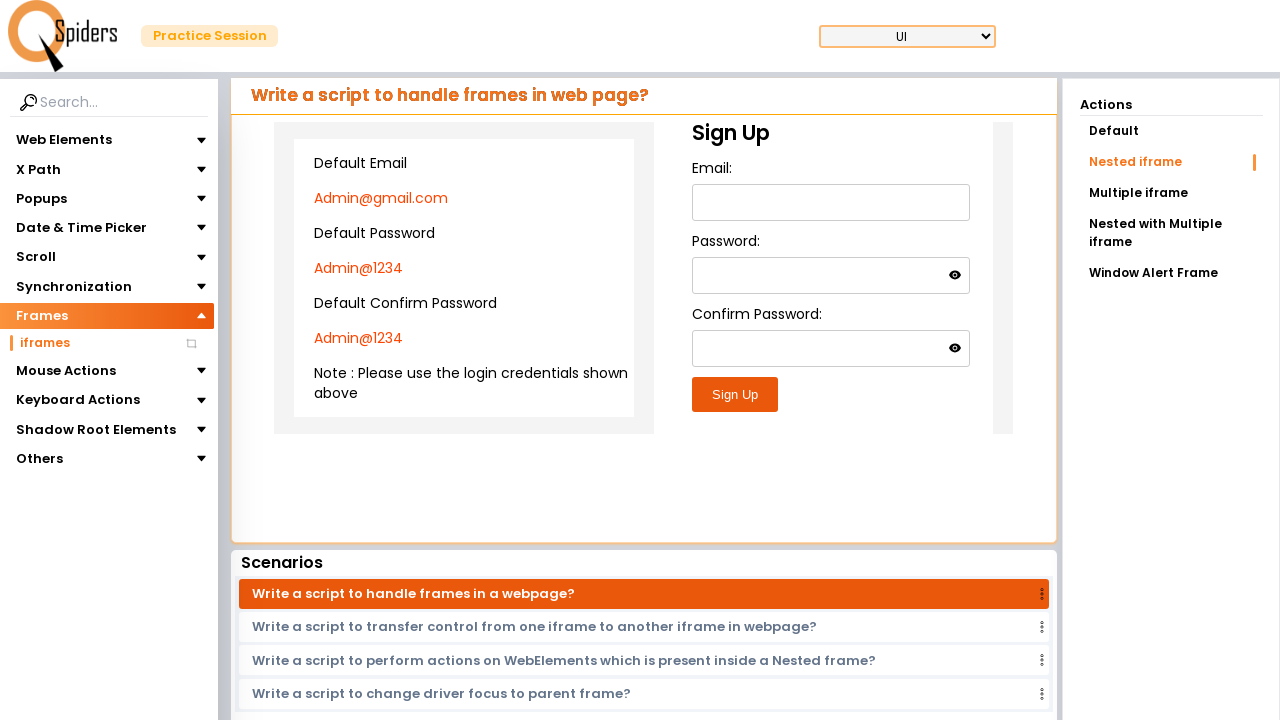

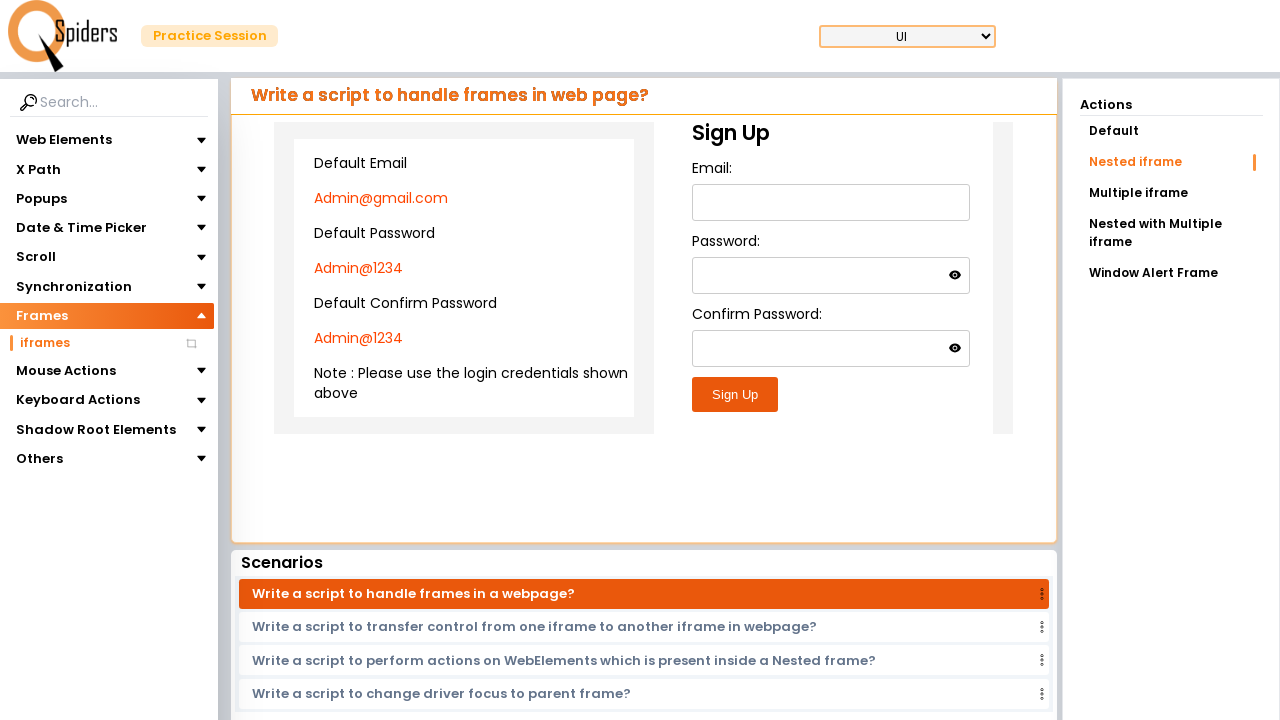